Verifies that the page heading displays "Login"

Starting URL: https://opensource-demo.orangehrmlive.com/web/index.php/auth/login

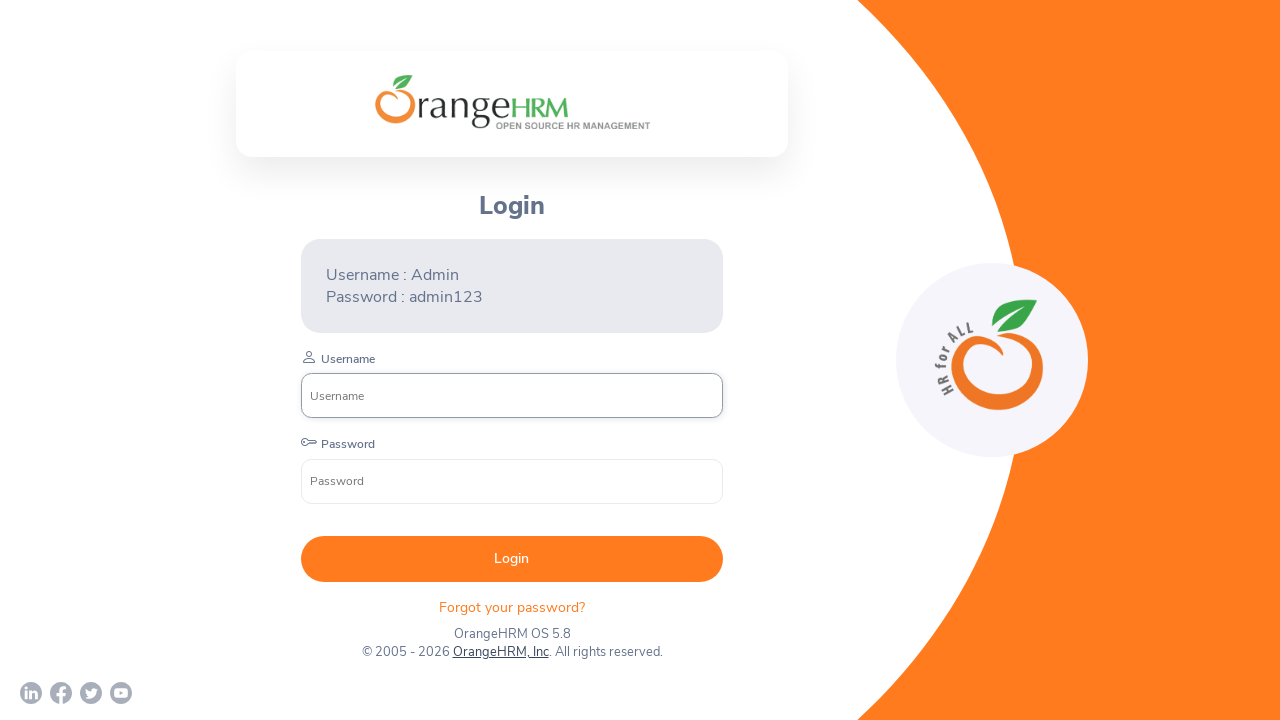

Waited for Login heading to be visible
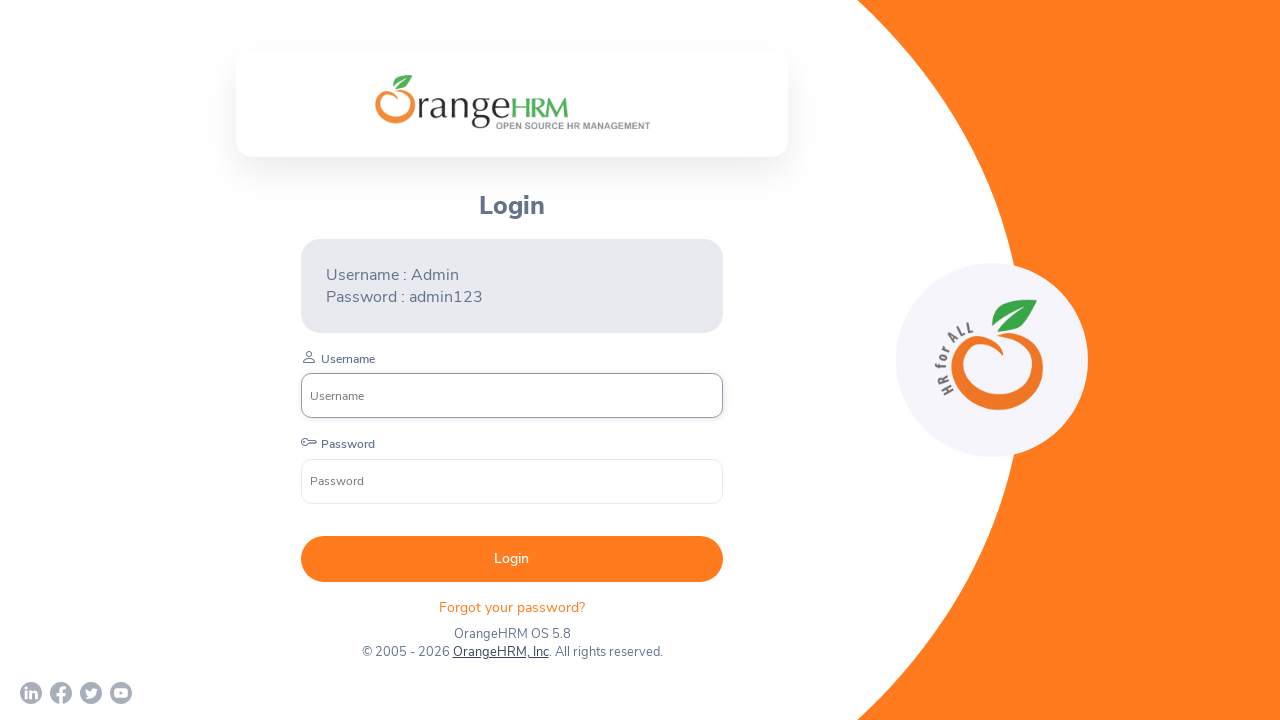

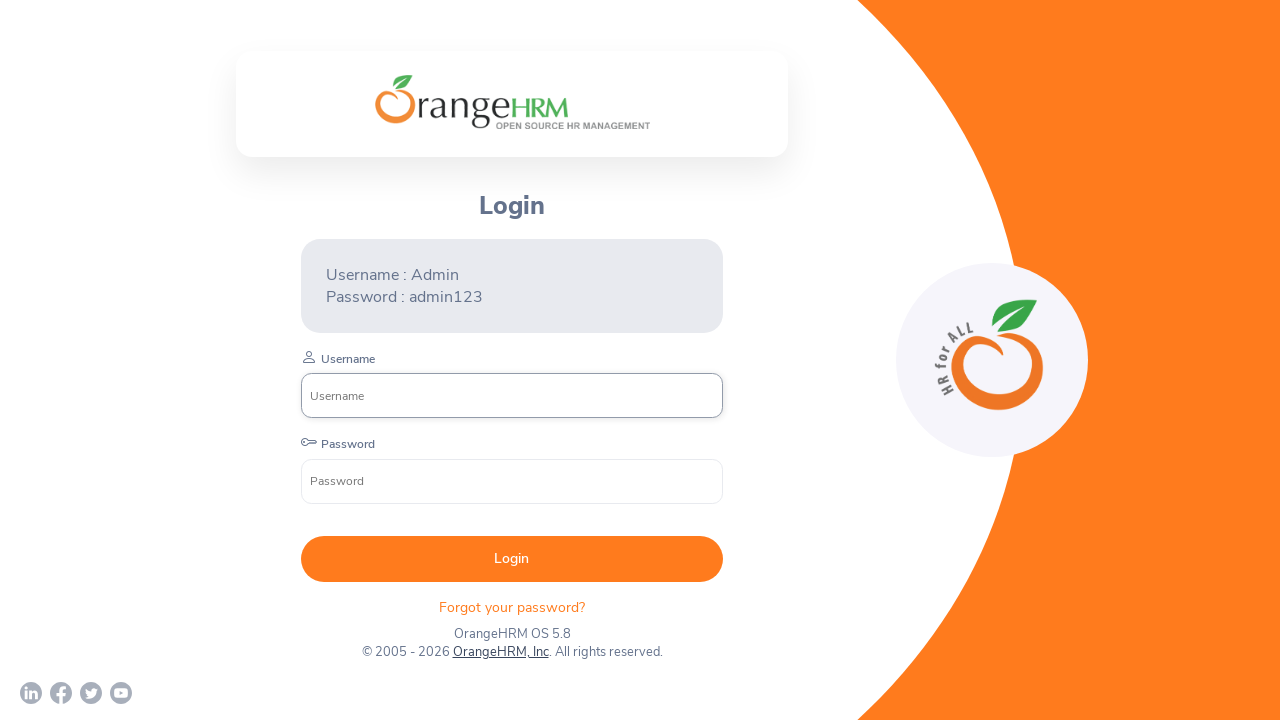